Navigates to the homepage and captures a full page screenshot

Starting URL: https://dotinternetbd.com/

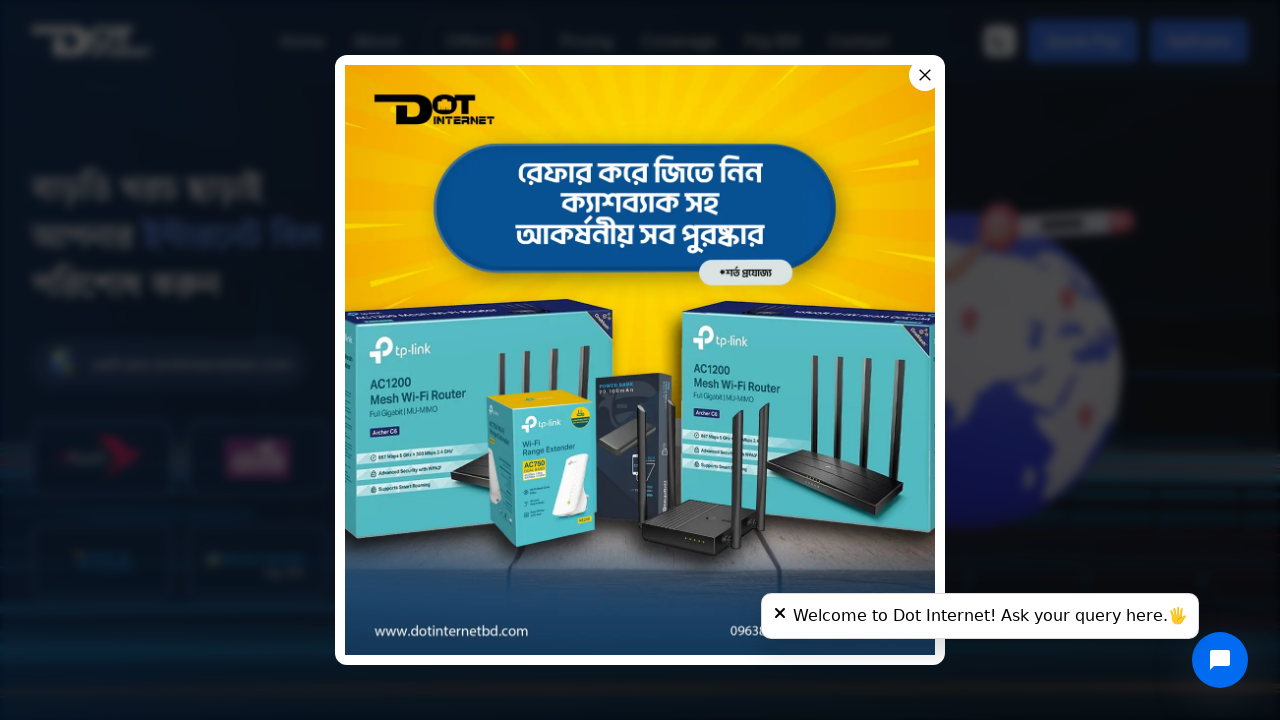

Waited for page to load completely (networkidle state)
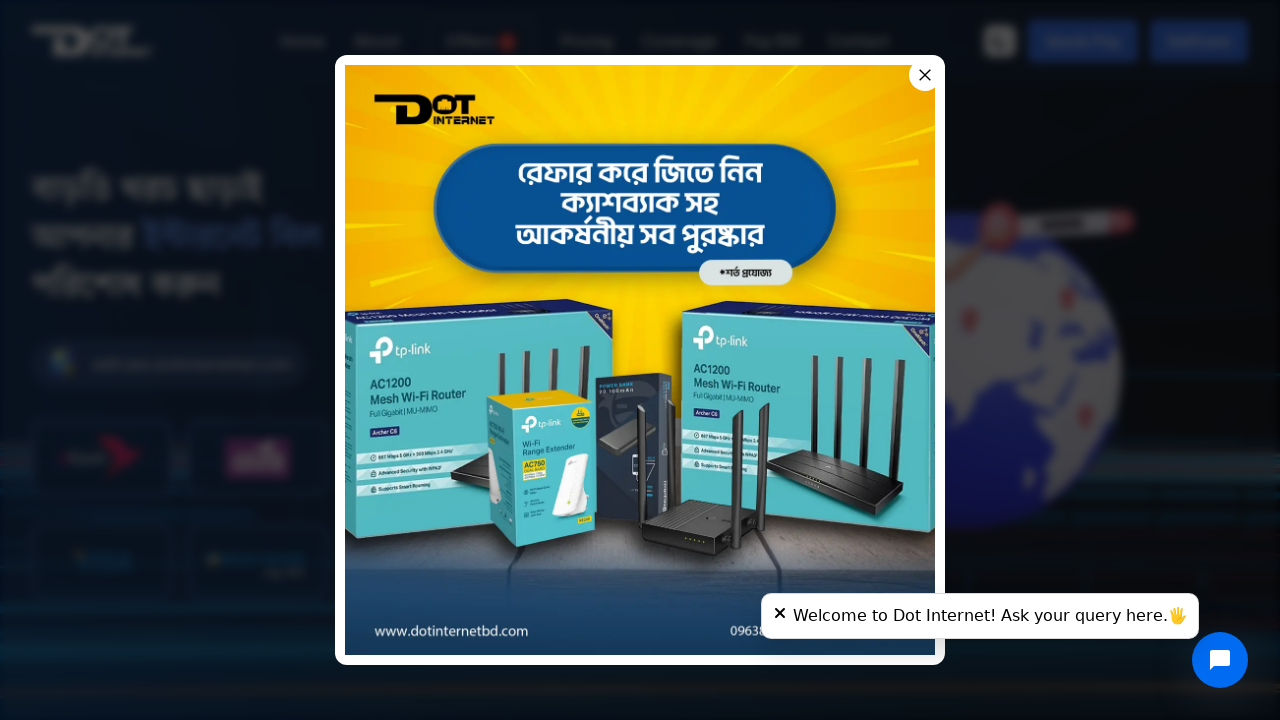

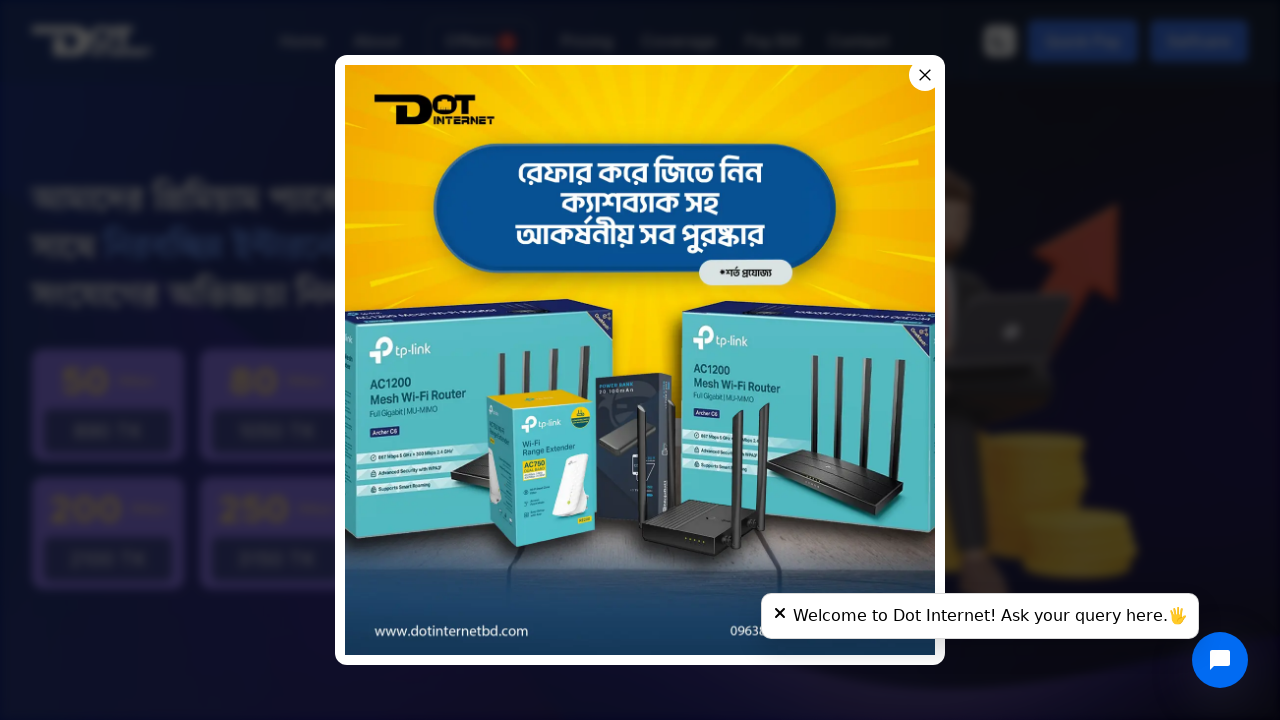